Tests file upload functionality by uploading a file and verifying the upload was successful. Creates a temporary test file for the upload.

Starting URL: https://the-internet.herokuapp.com/upload

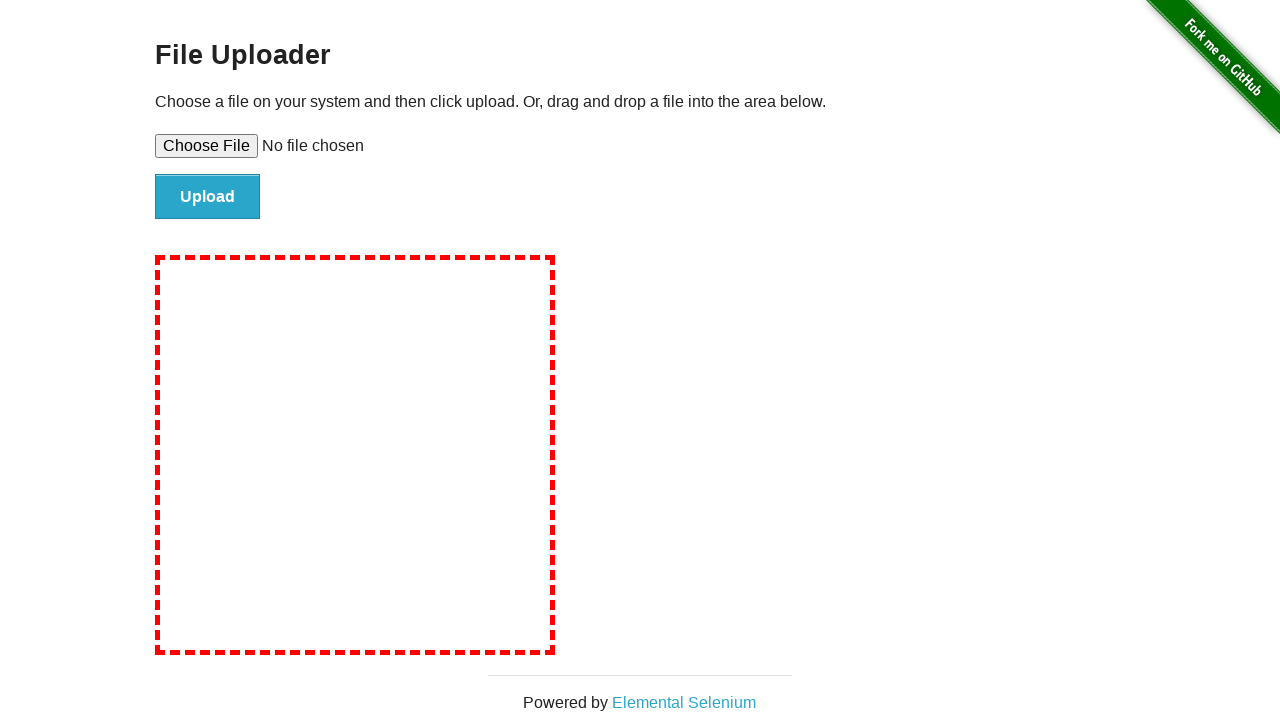

Verified 'File Uploader' heading is visible
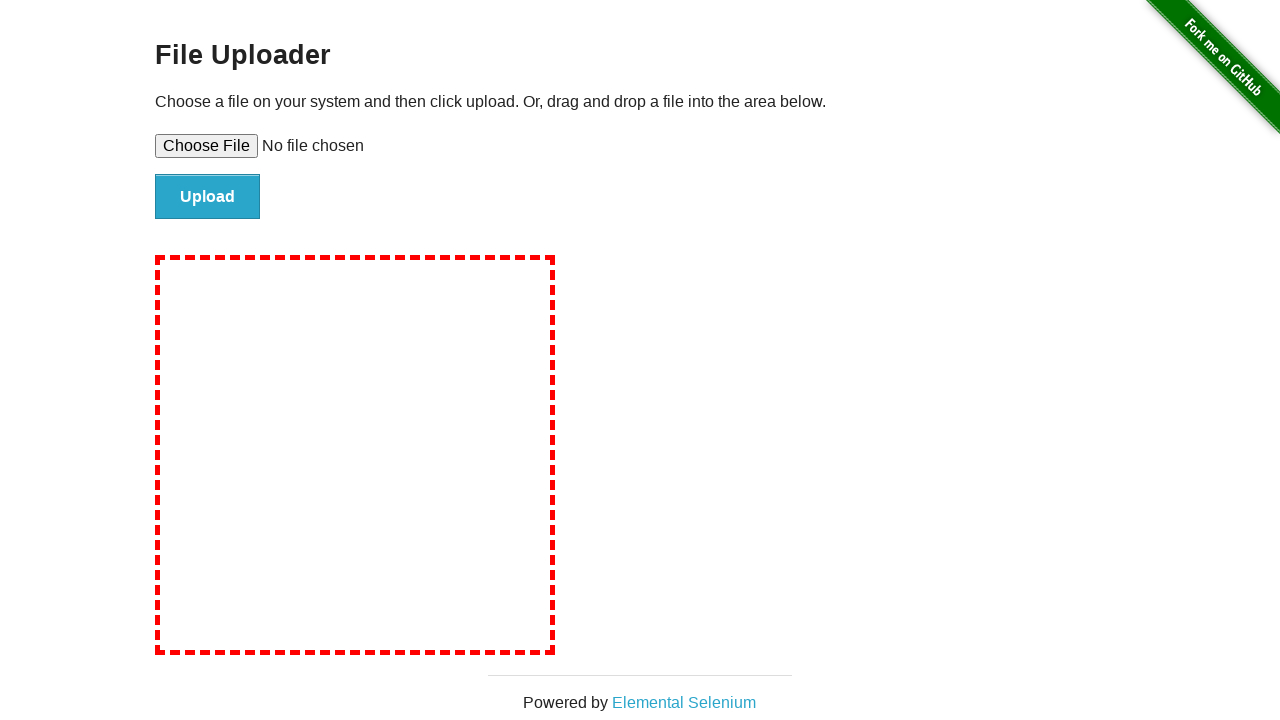

Created temporary test file 'tmp0ml3p8zb.txt' with test content
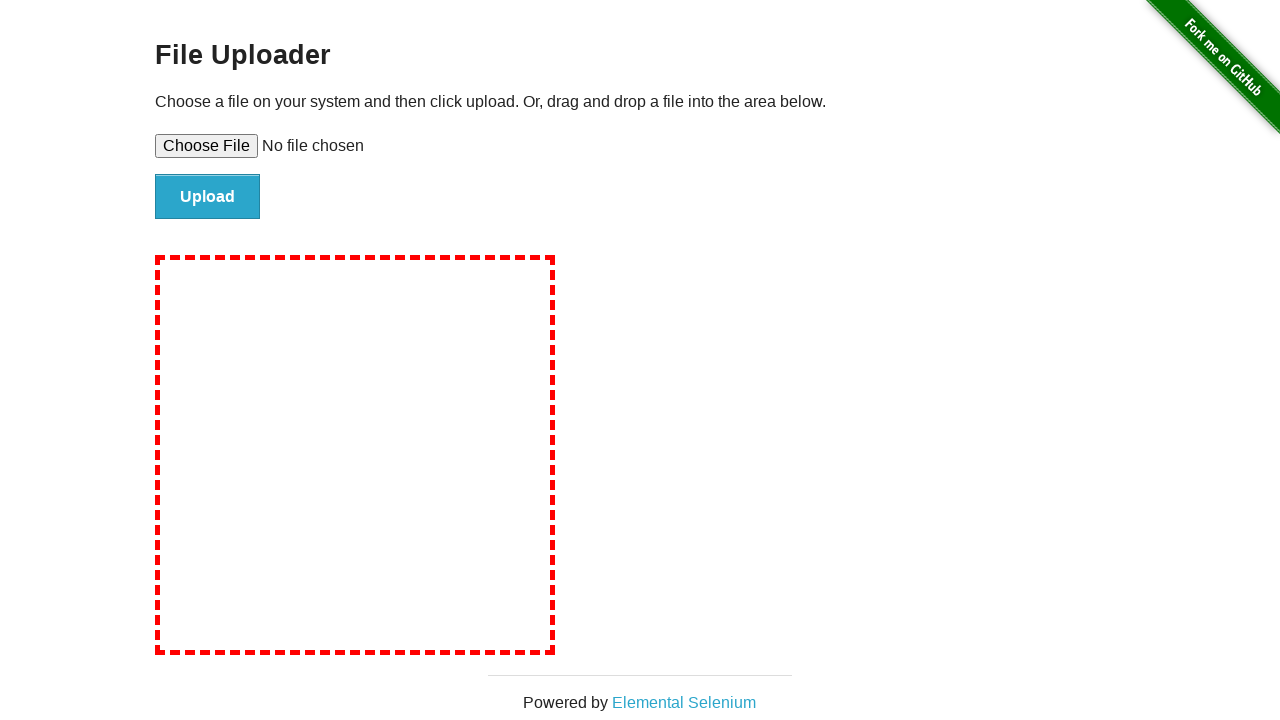

File input field is visible and ready
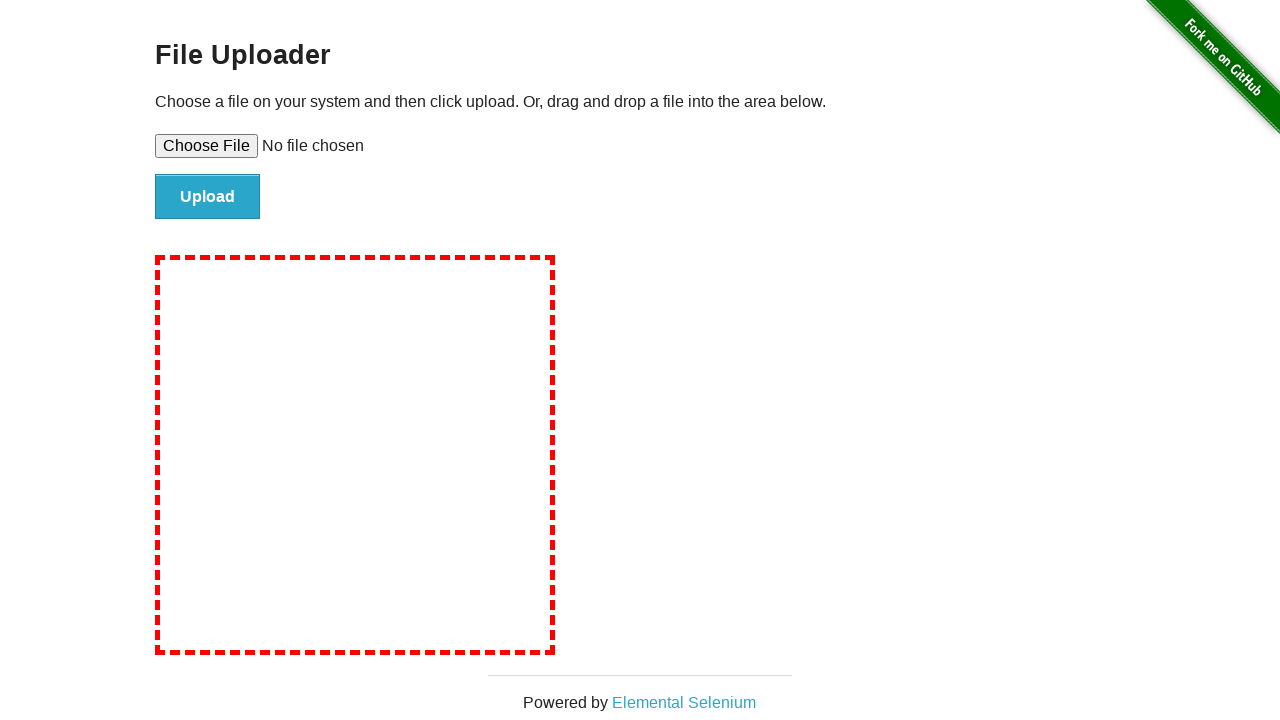

Selected temporary file 'tmp0ml3p8zb.txt' for upload
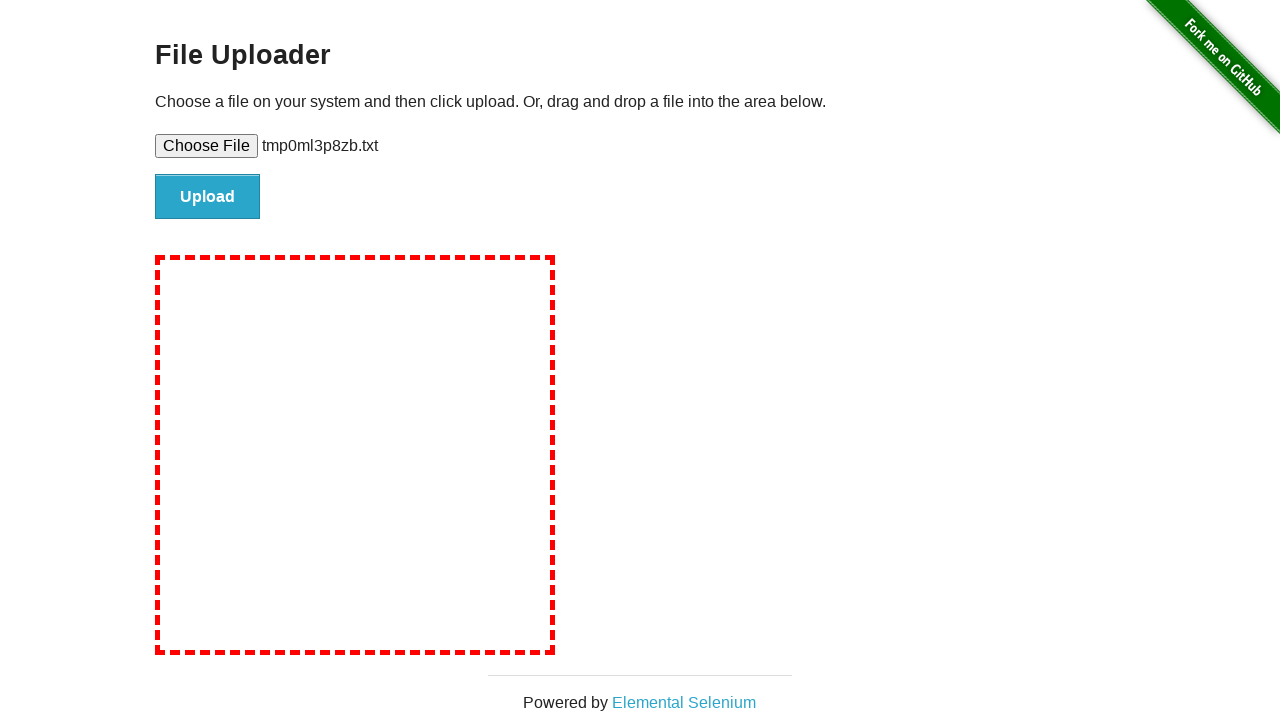

Clicked the Upload button to submit the file at (208, 197) on input#file-submit
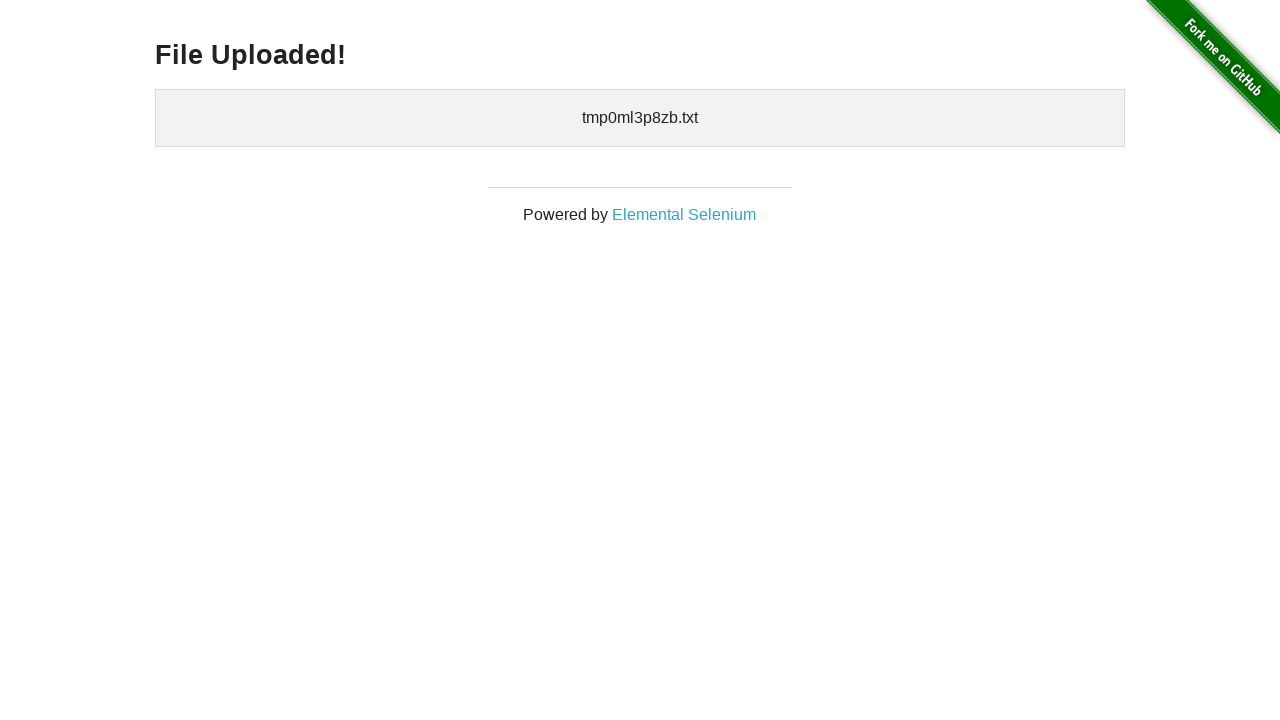

Verified success message 'File Uploaded!' is displayed
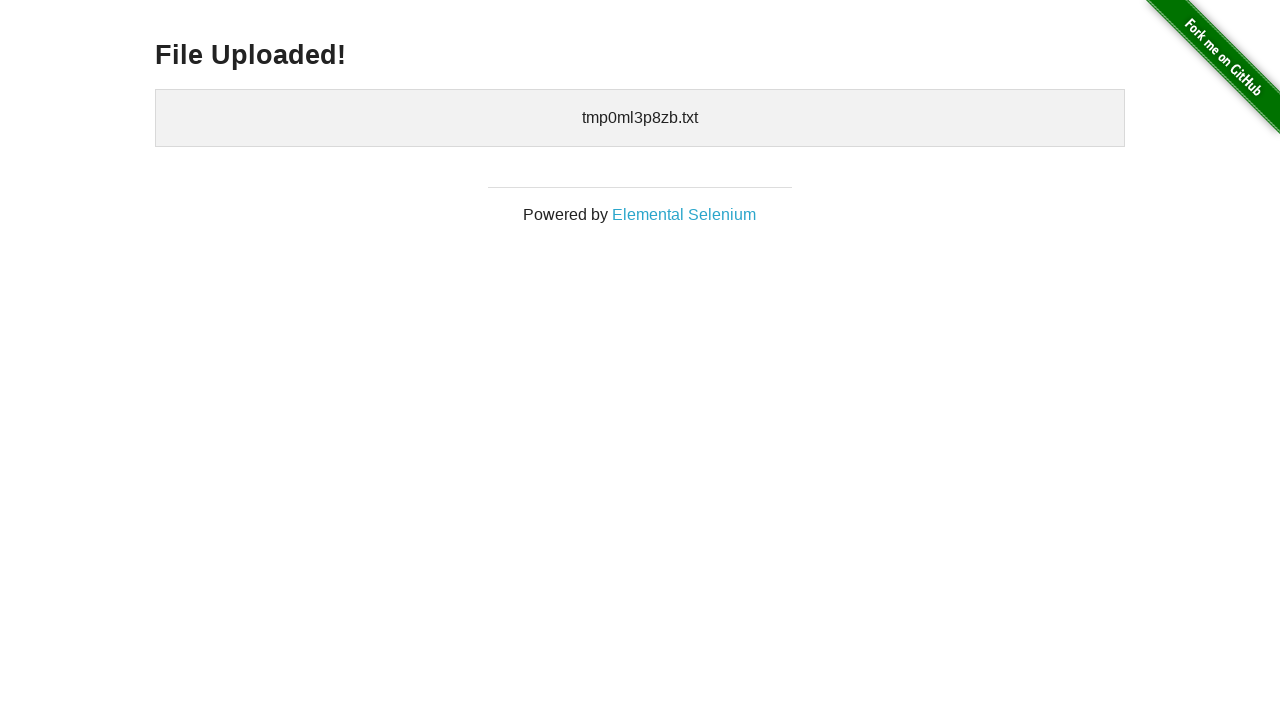

Verified uploaded file name 'tmp0ml3p8zb.txt' appears in the uploaded files list
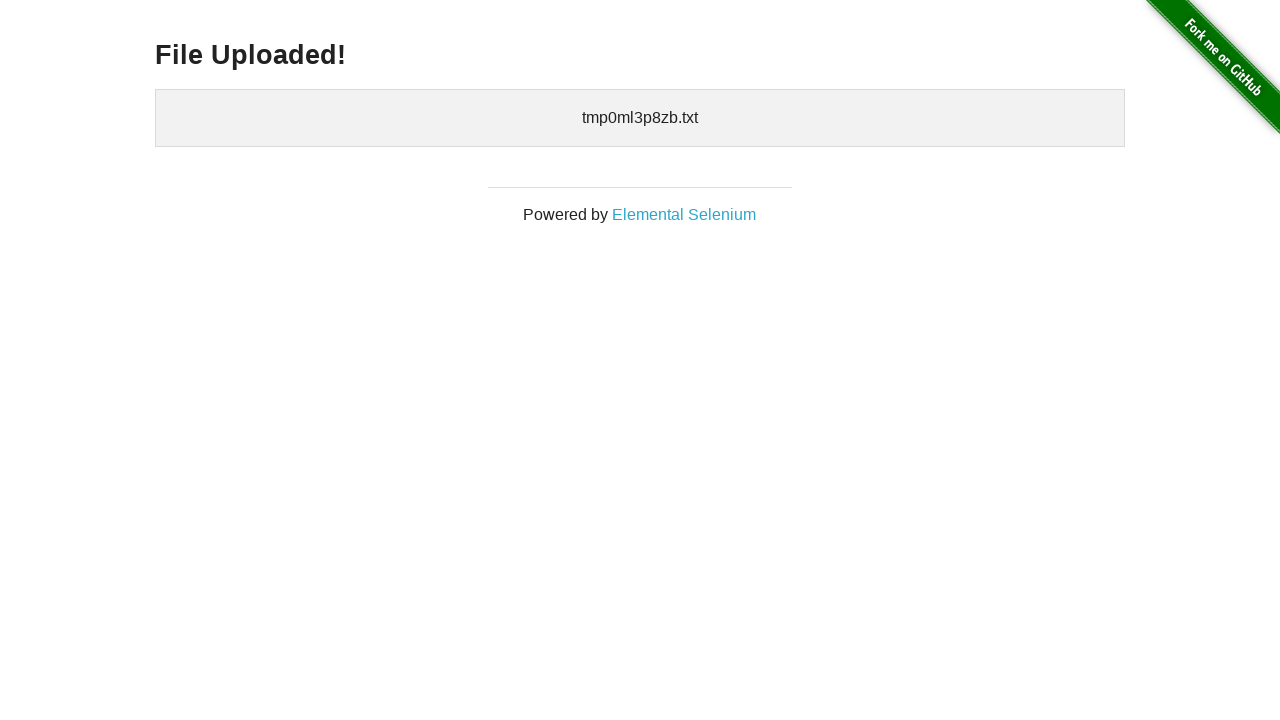

Cleaned up temporary test file
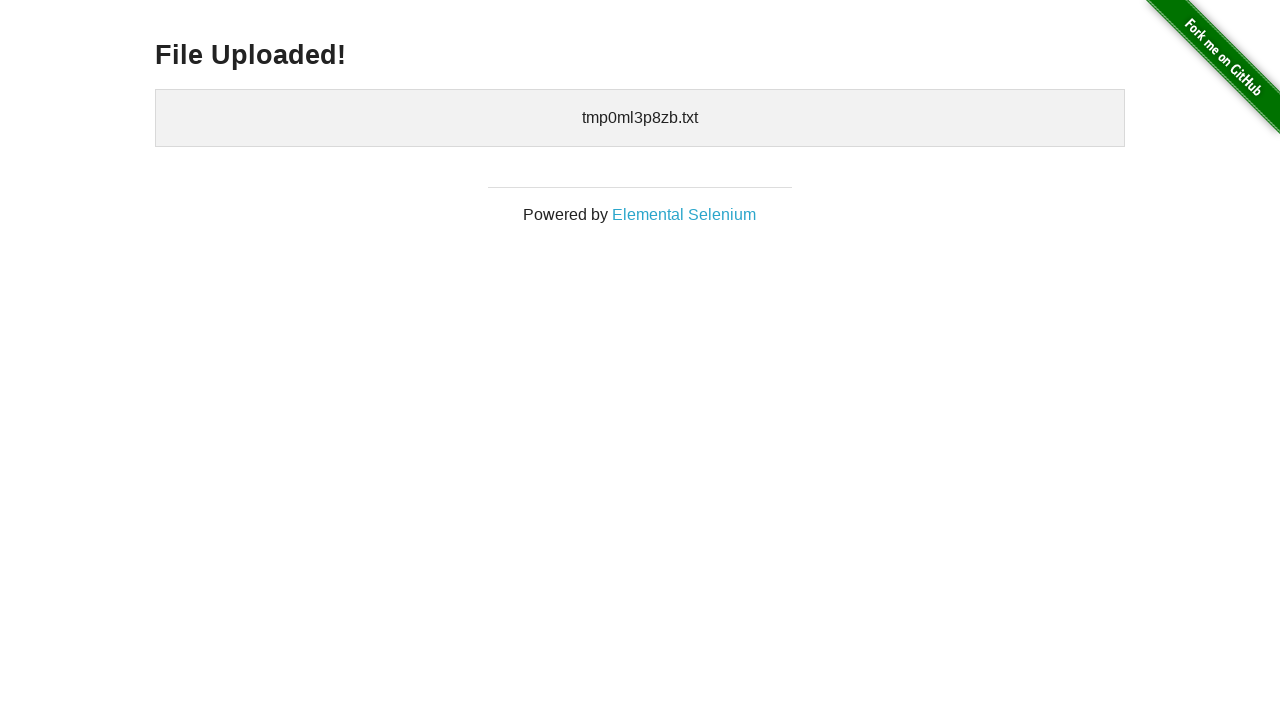

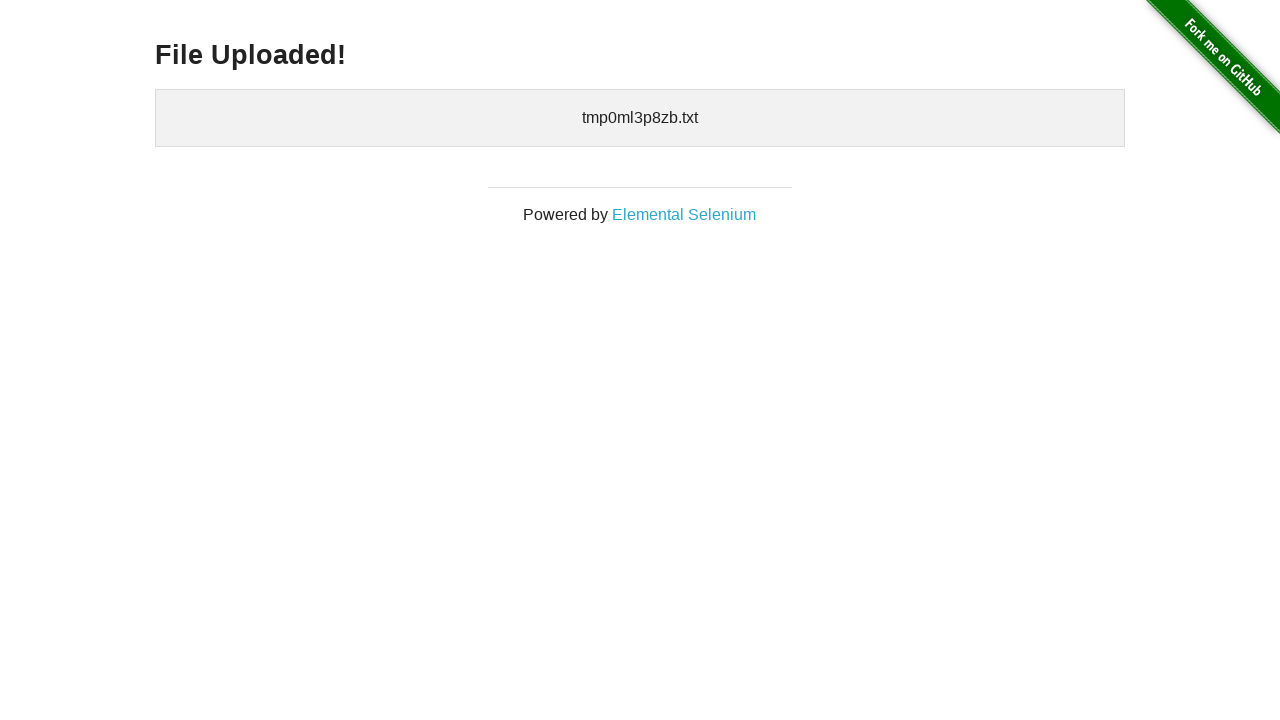